Fills out a registration form with personal information including first name, last name, username, email, and selects gender option

Starting URL: https://practice.cydeo.com/registration_form

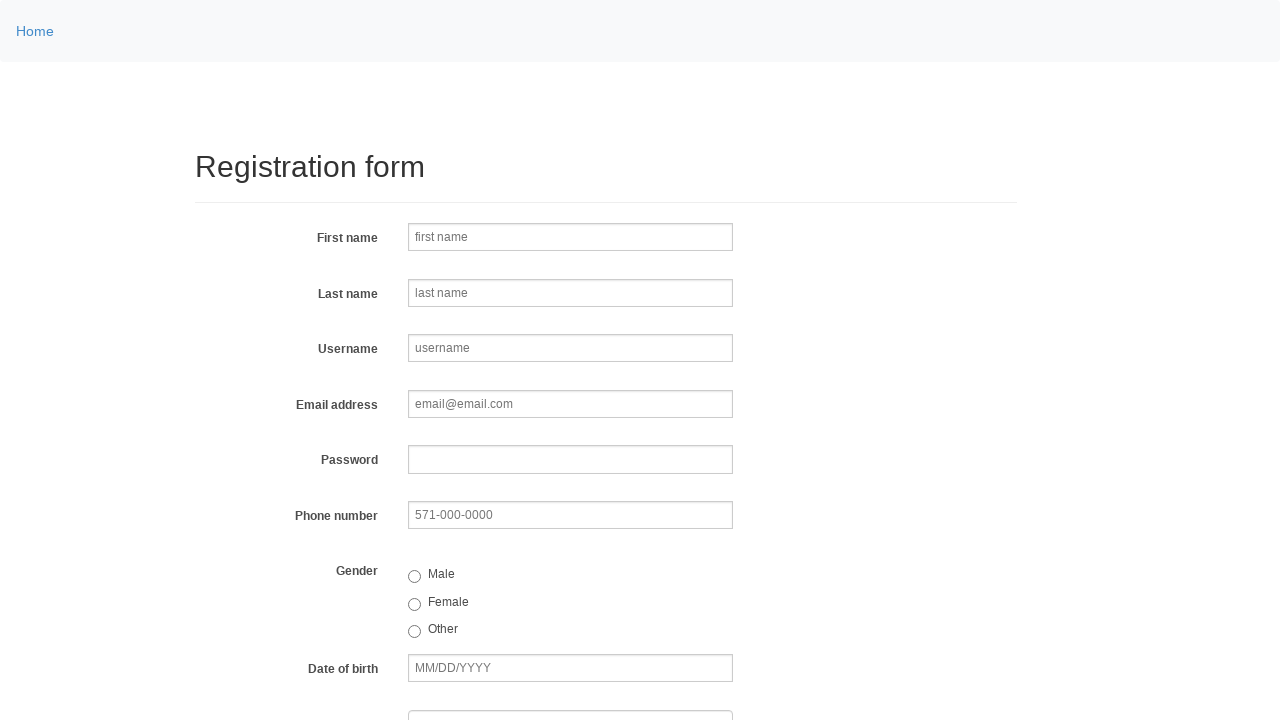

Entered first name 'John' in the registration form on input[name='firstname']
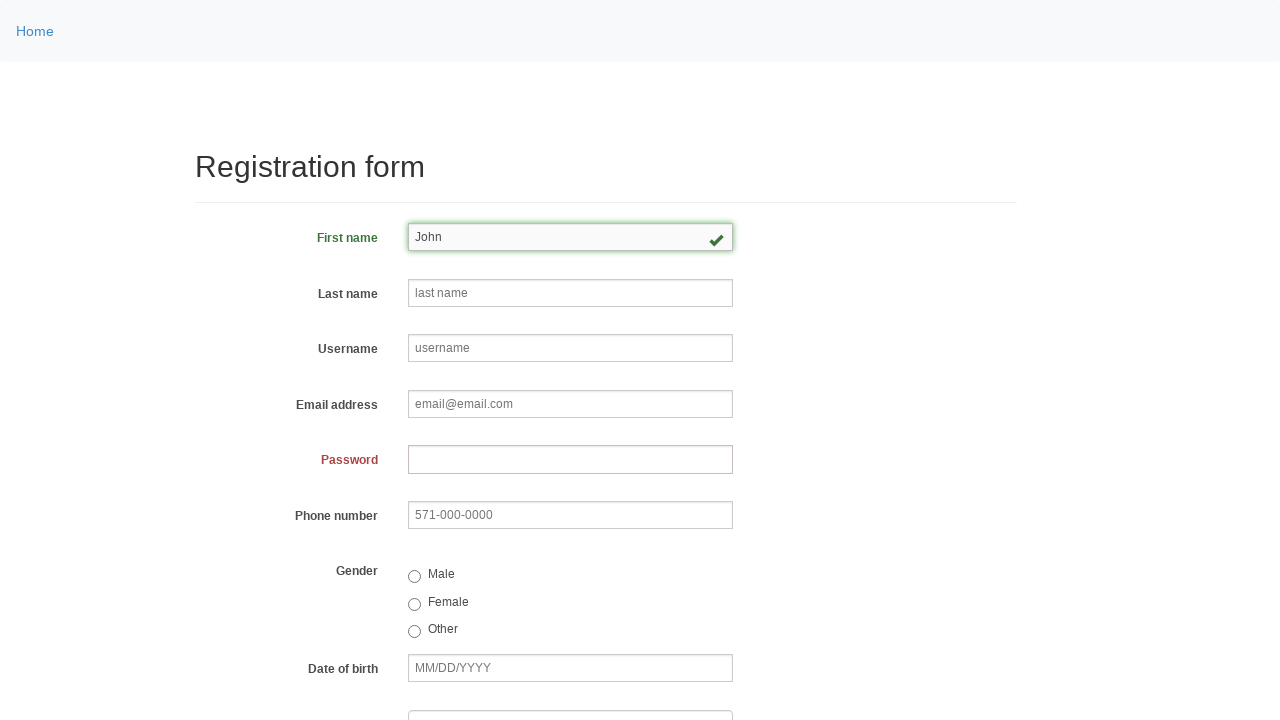

Entered last name 'Smith' in the registration form on input[name='lastname']
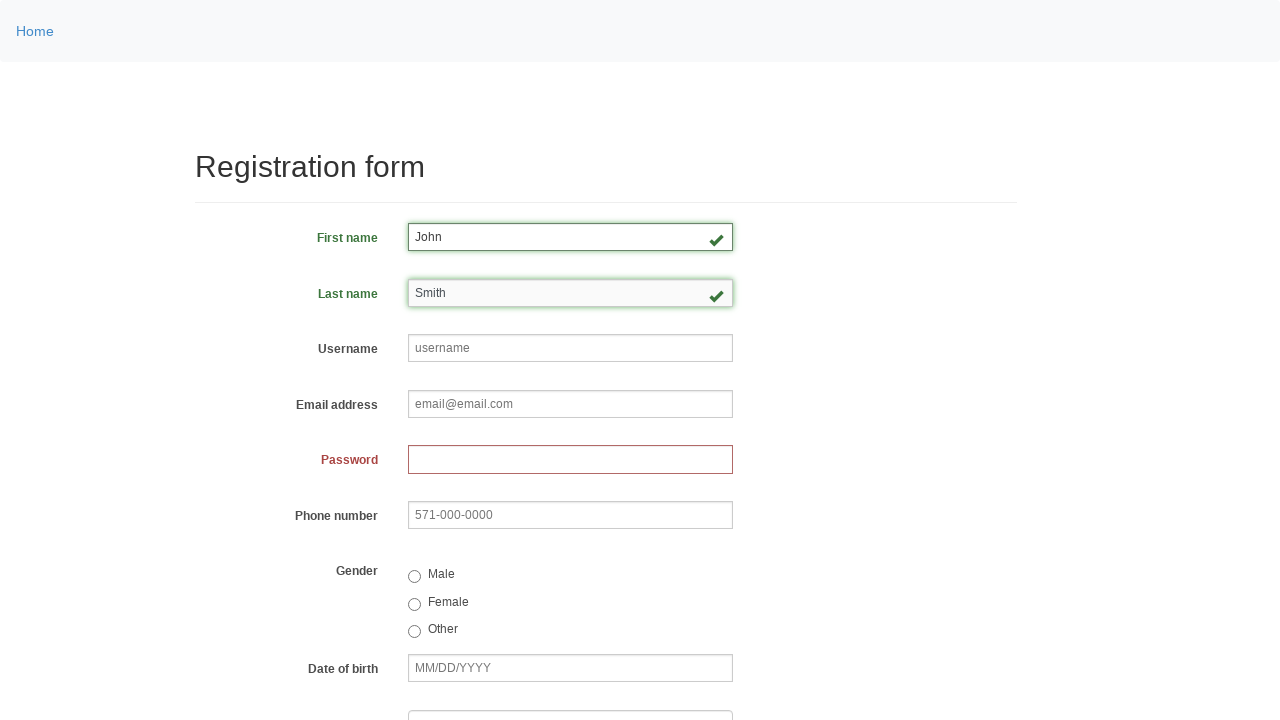

Entered username 'johnsmith123' in the registration form on input.form-control >> nth=2
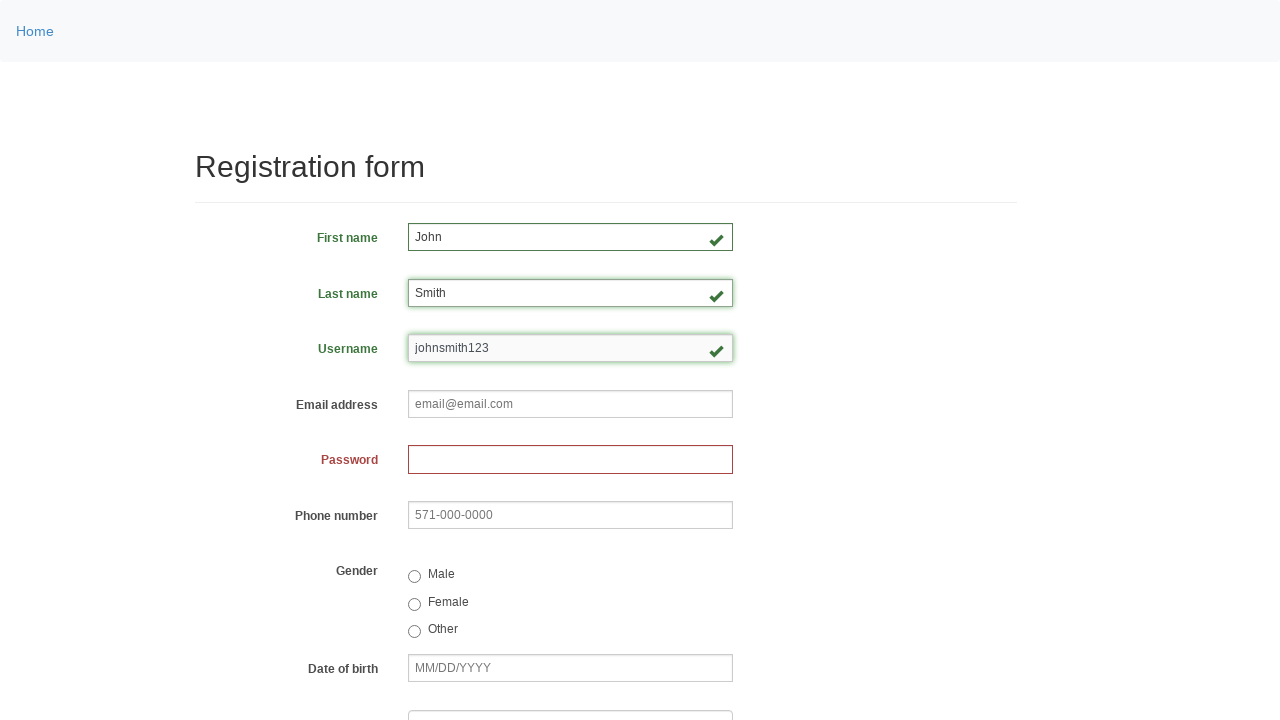

Entered email address 'john.smith@email.com' in the registration form on input[placeholder='email@email.com']
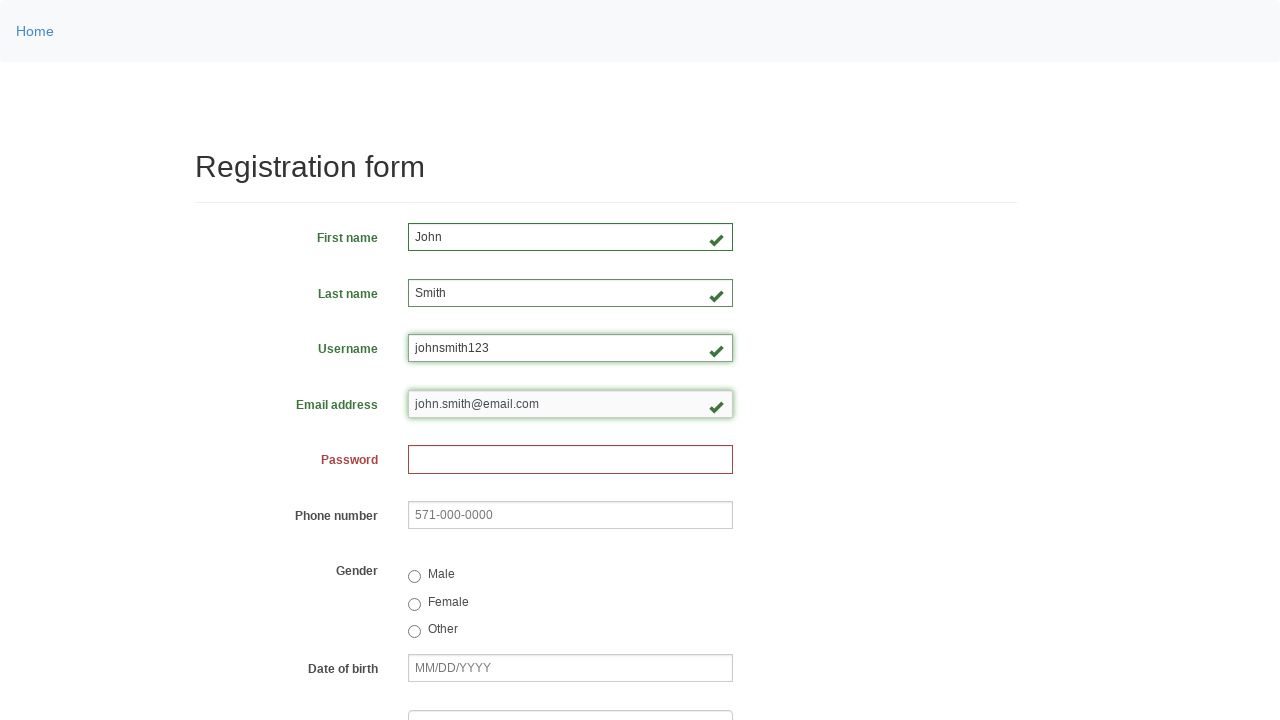

Selected 'Male' gender option at (414, 577) on input[value='male']
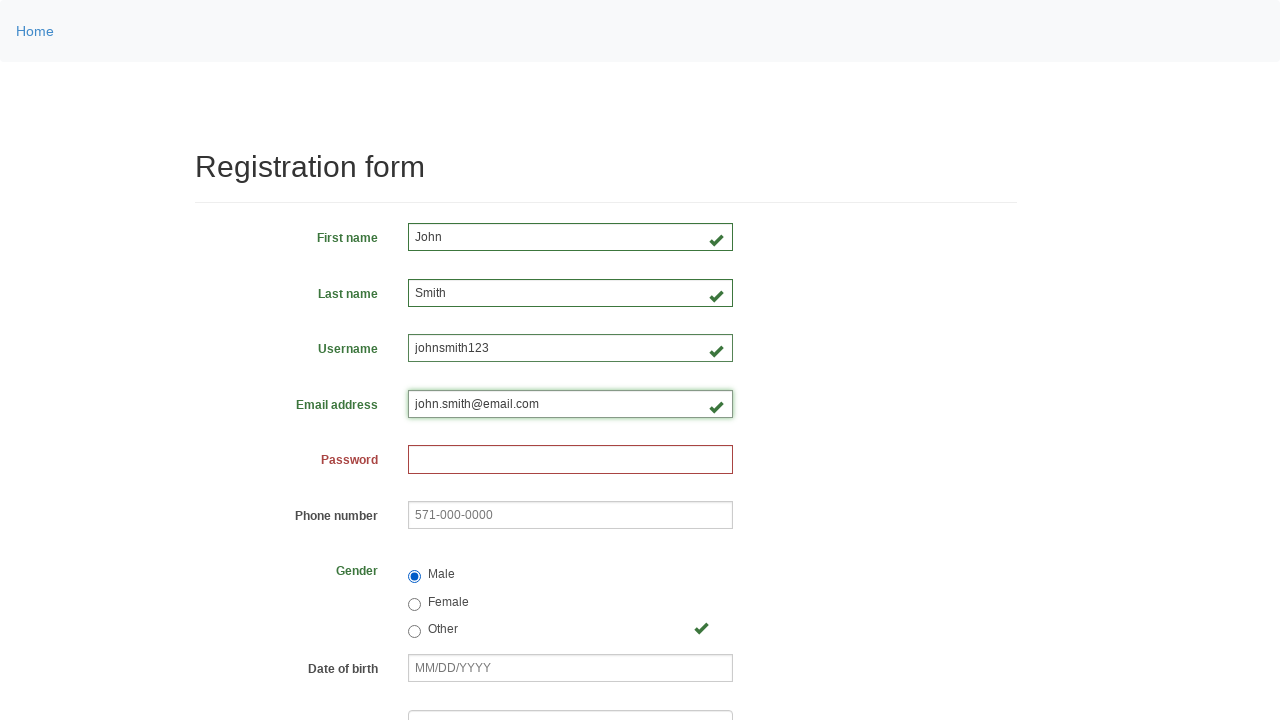

Verified that 'Male' gender option is selected
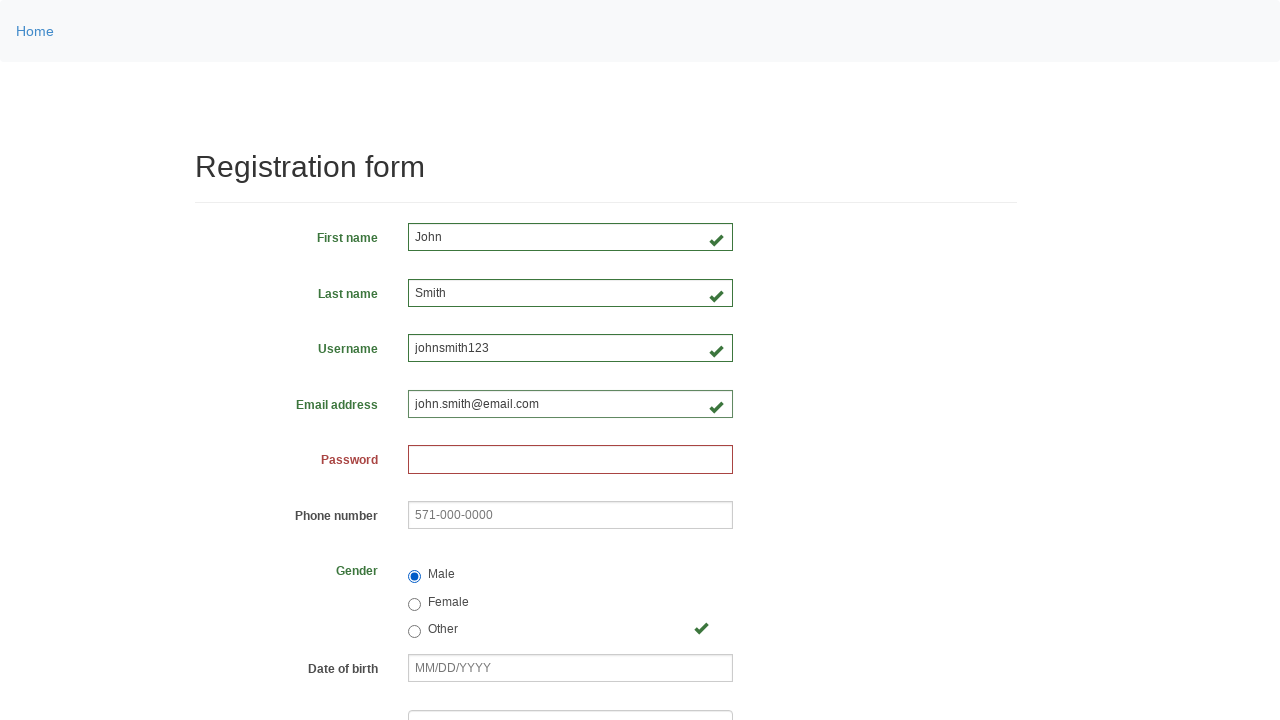

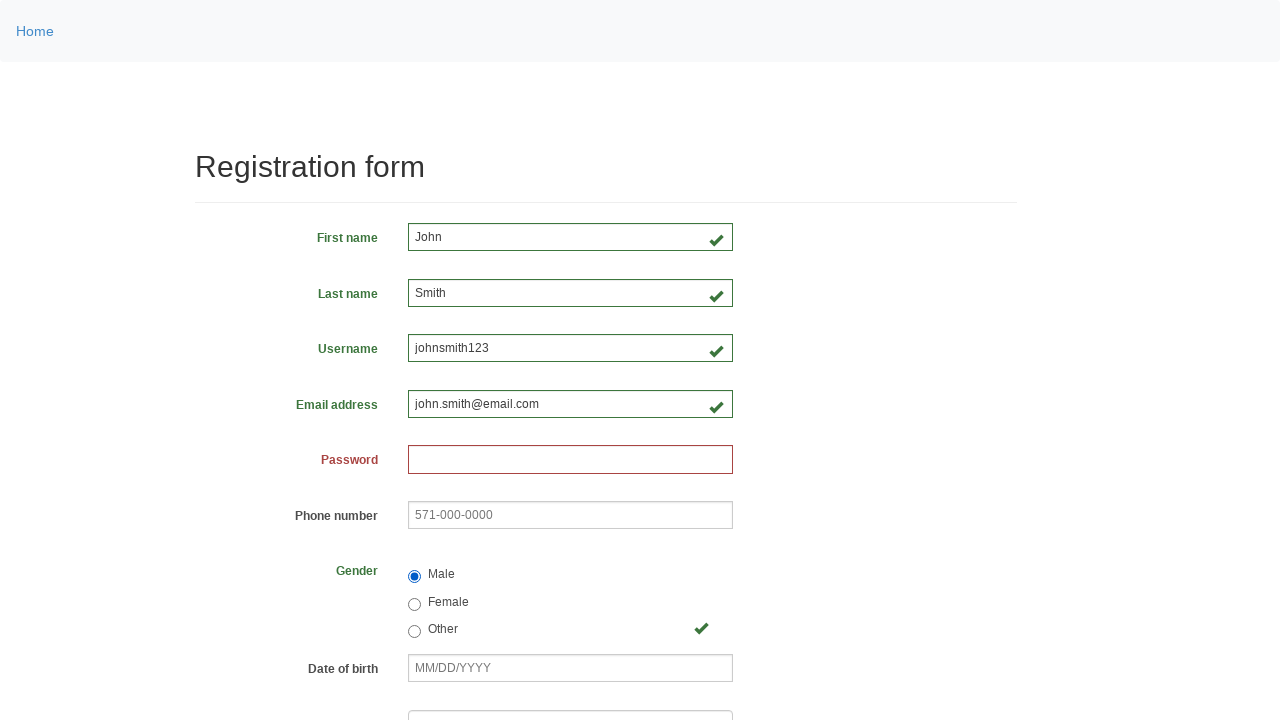